Tests the Basic Forms section on the basic elements page by scrolling down and clicking the submit button to verify alert message.

Starting URL: http://automationbykrishna.com

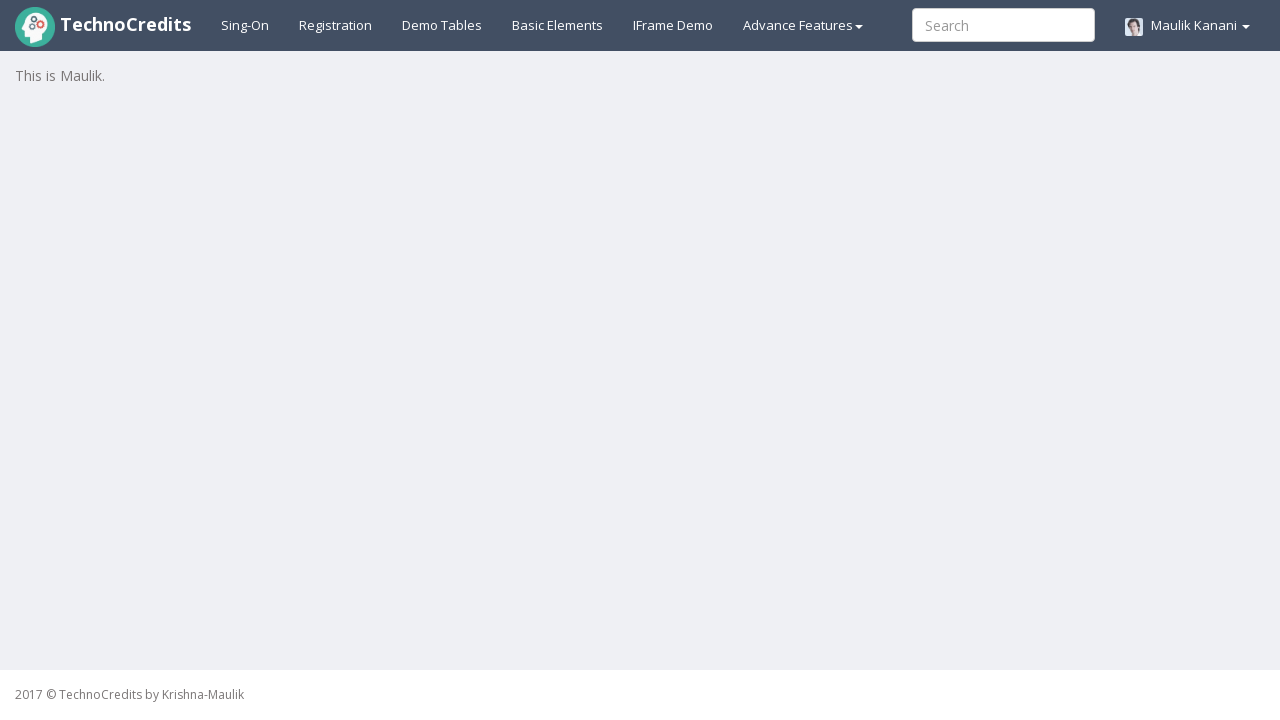

Clicked on basic elements tab at (558, 25) on a#basicelements
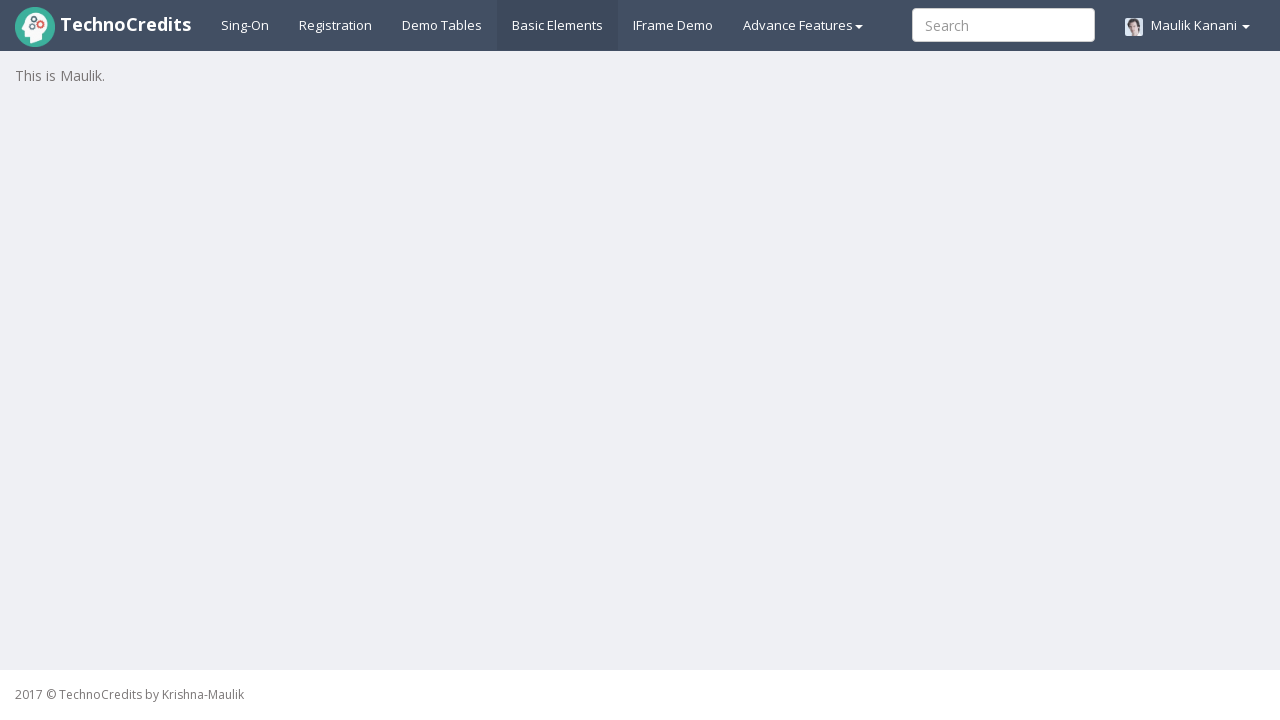

Waited 2000ms for page to load
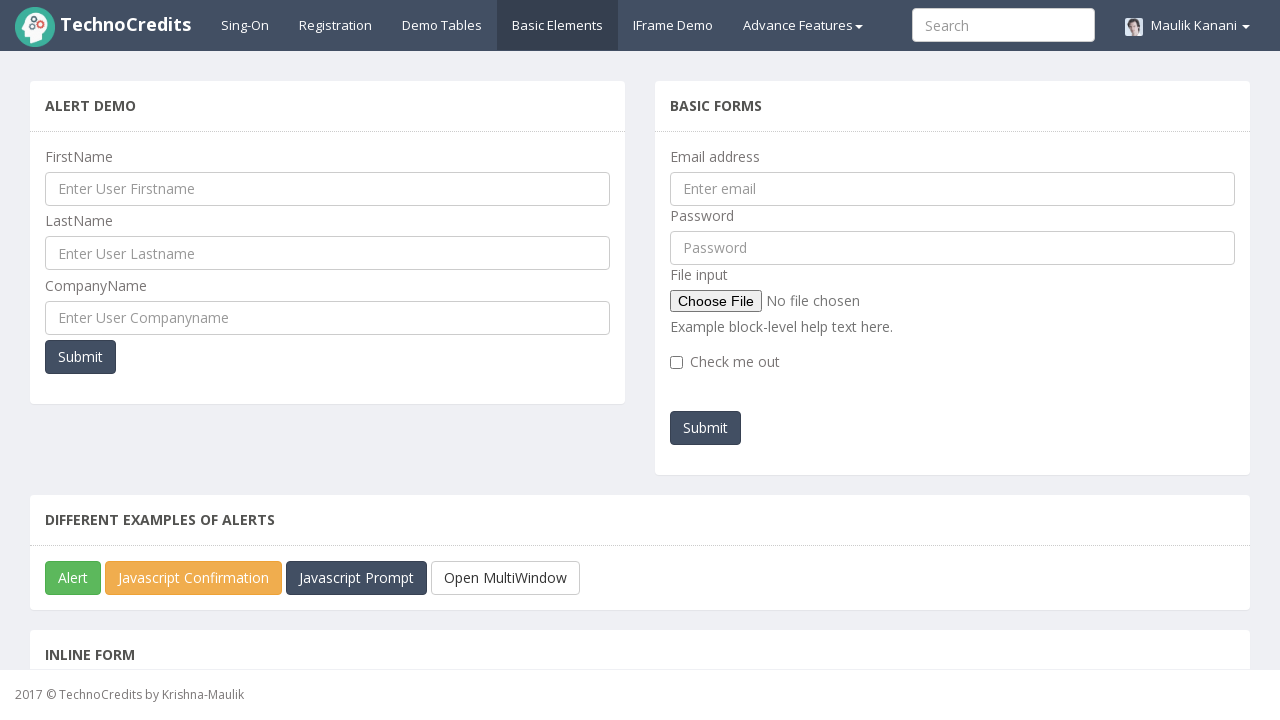

Scrolled down 500px to view Basic Forms section
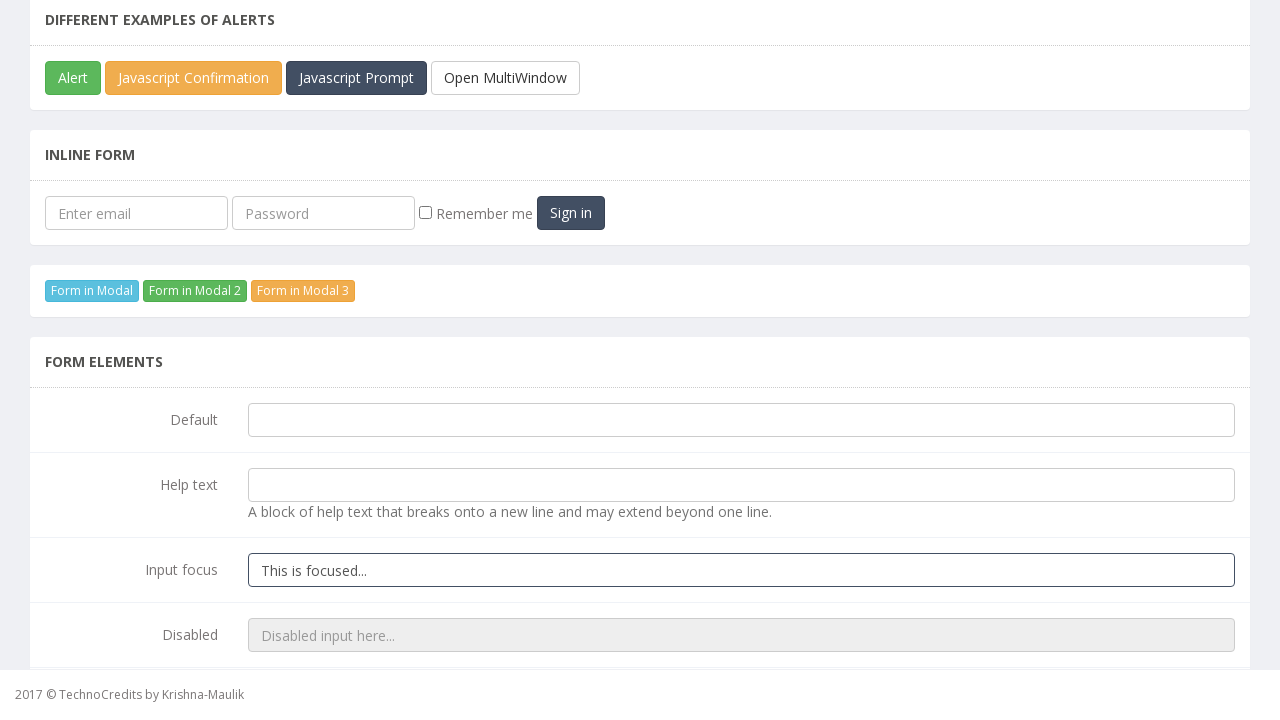

Clicked submit button in Basic Forms section at (706, 360) on button#submitb2
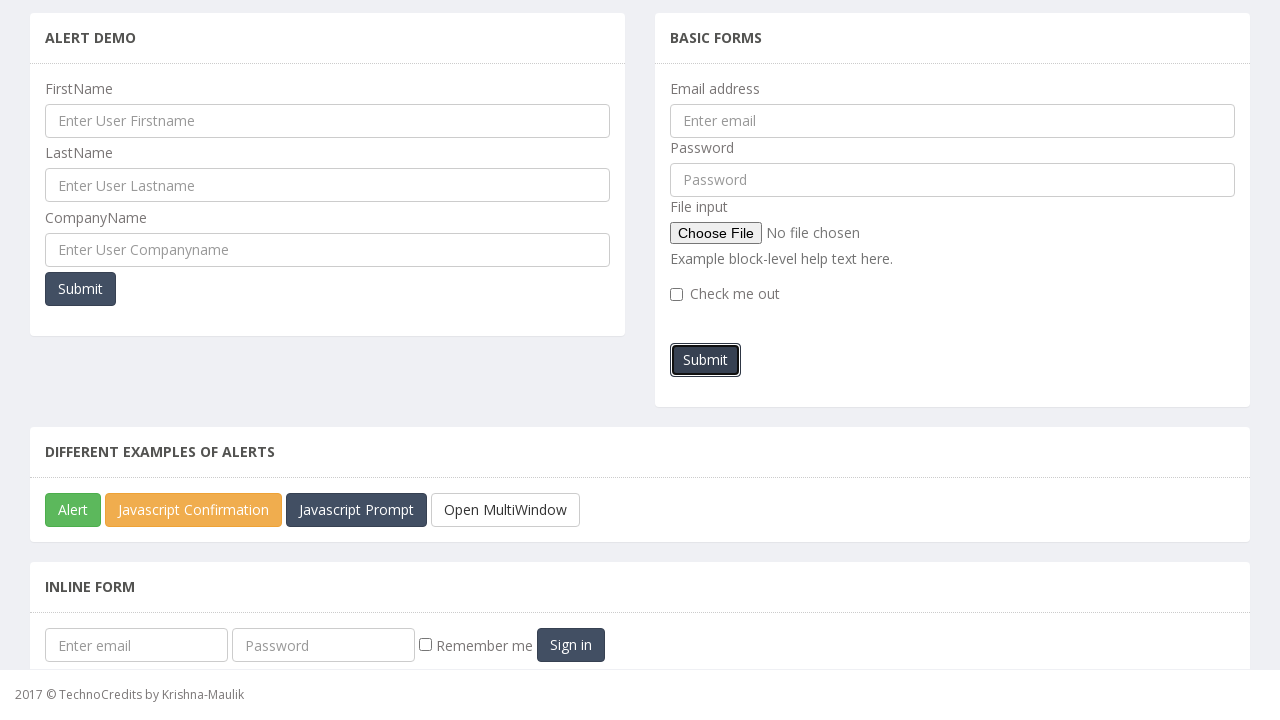

Alert message accepted
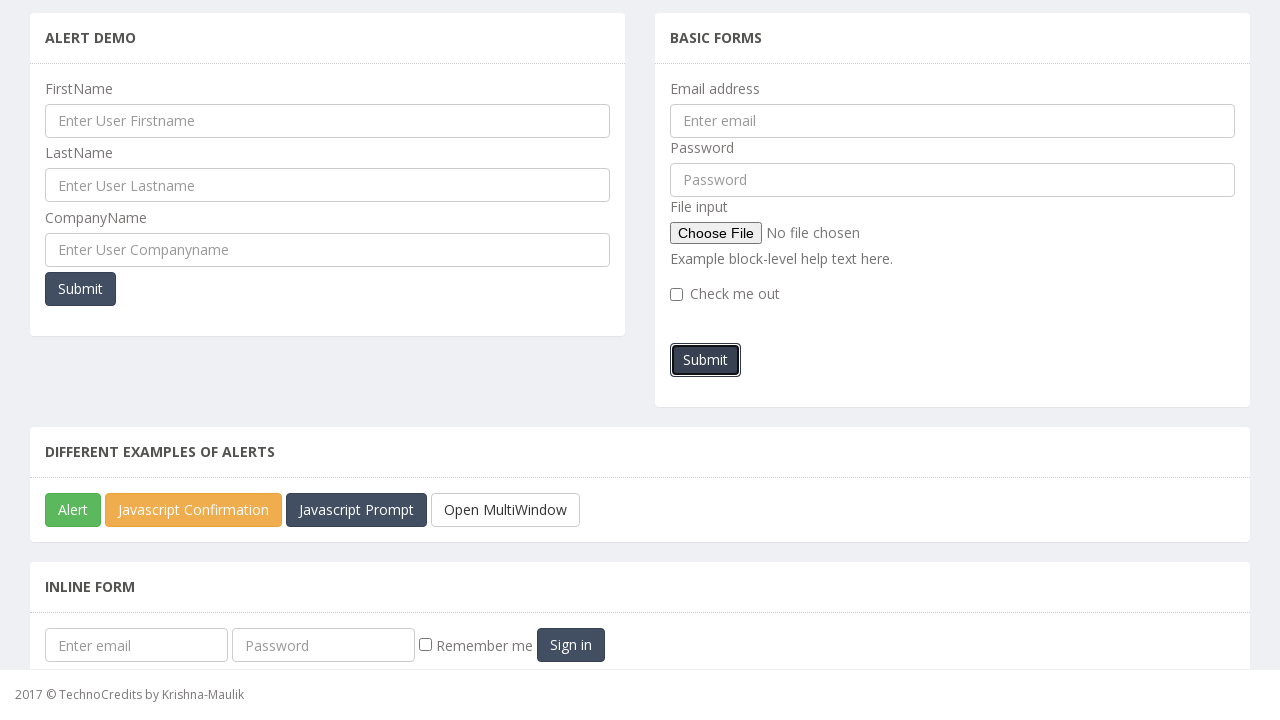

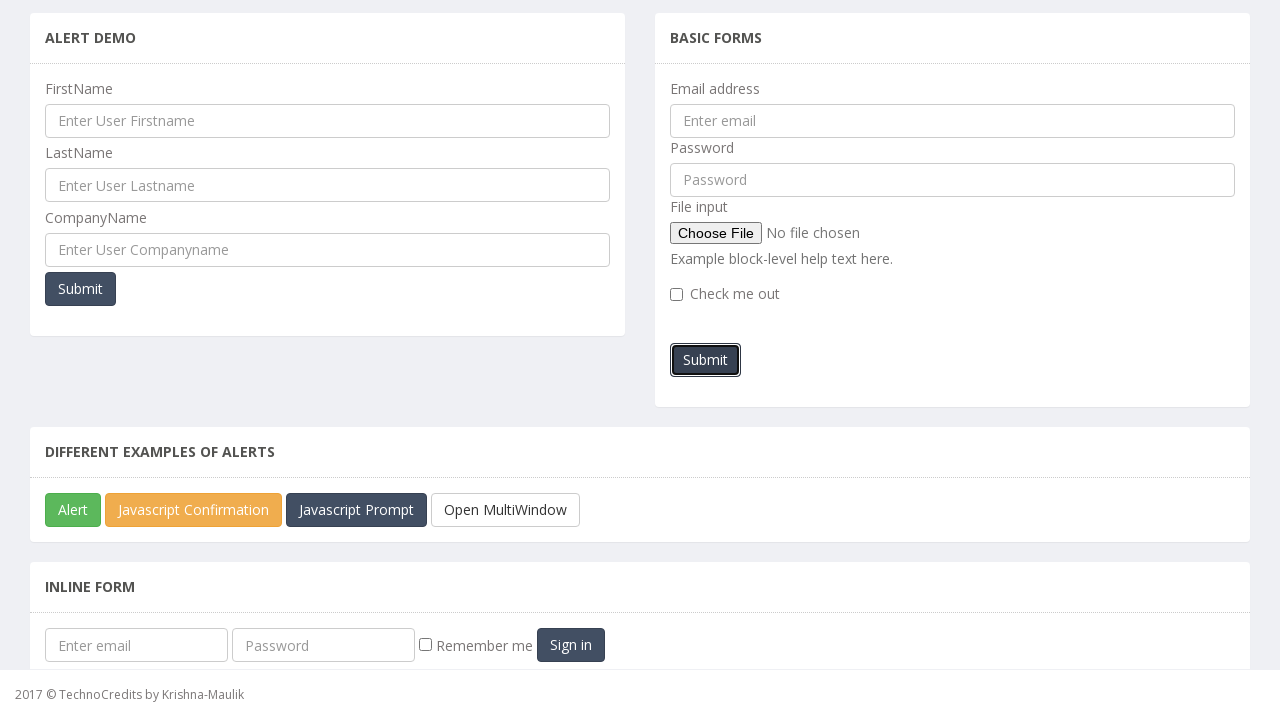